Tests JavaScript alert handling by entering a name, triggering an alert, accepting it, then triggering a confirmation dialog and accepting it.

Starting URL: https://www.rahulshettyacademy.com/AutomationPractice/

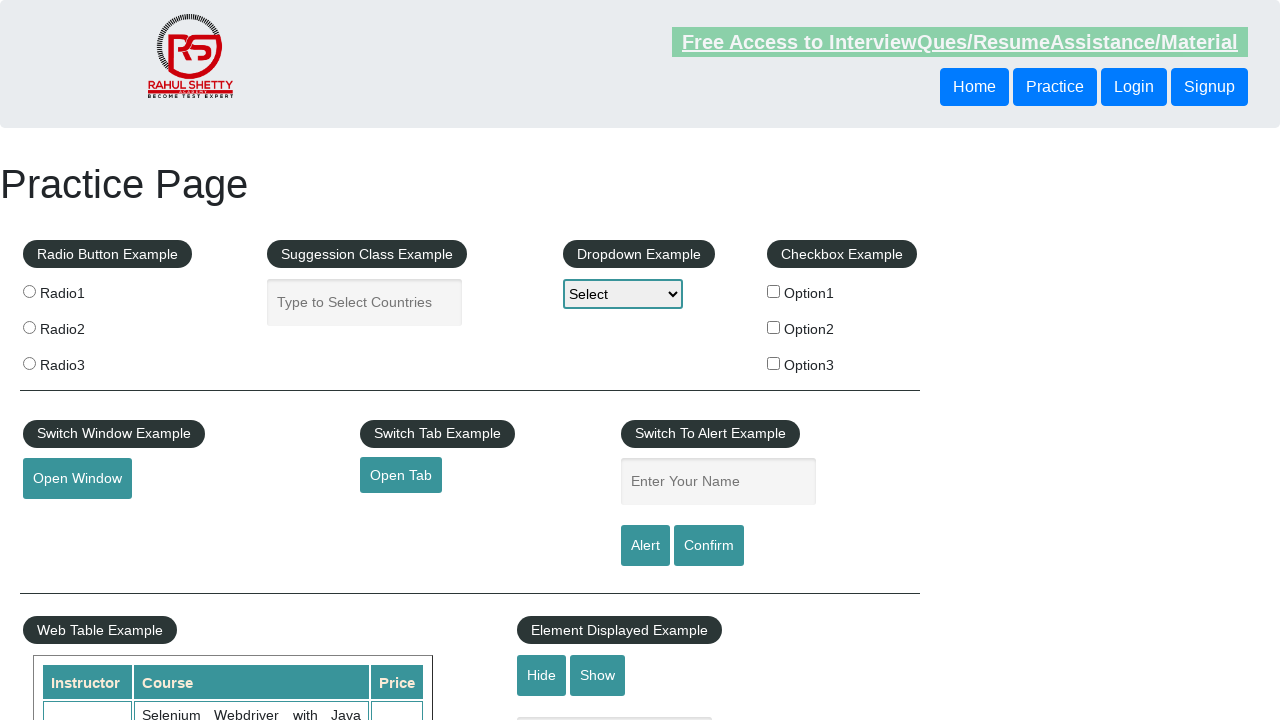

Entered 'Shivam' in the name field on input[name='enter-name']
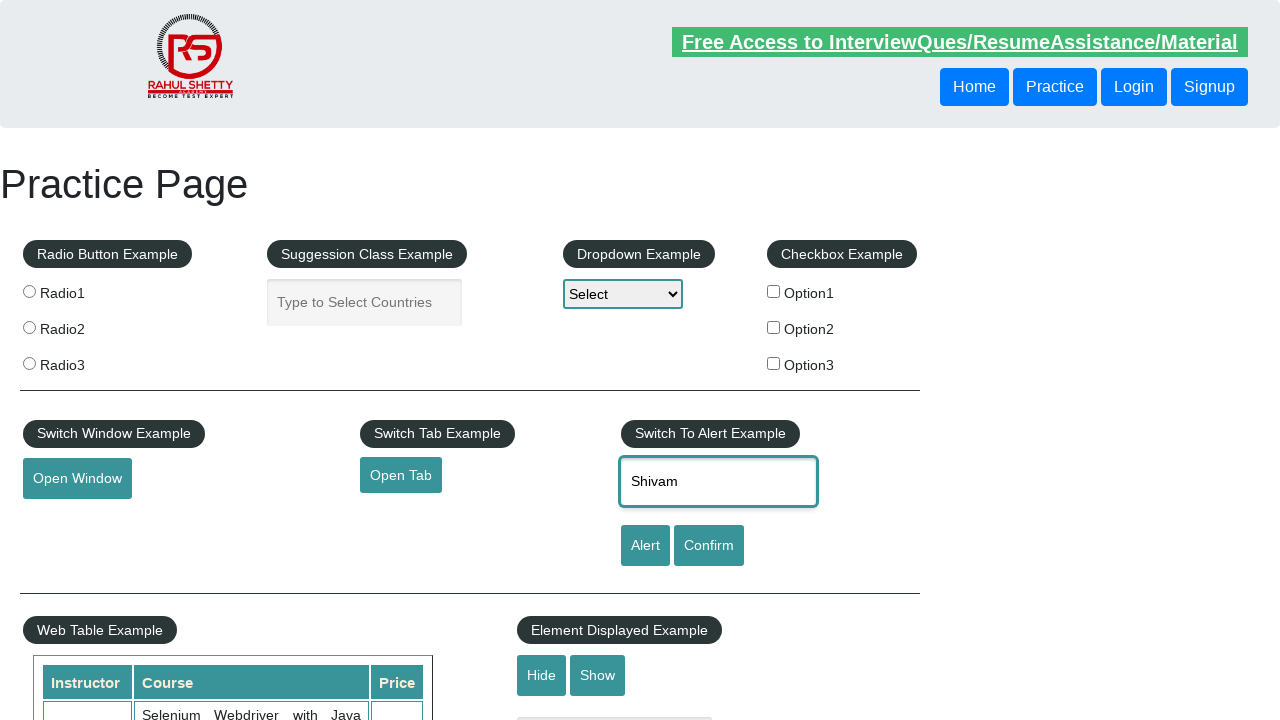

Clicked alert button to trigger JavaScript alert at (645, 546) on #alertbtn
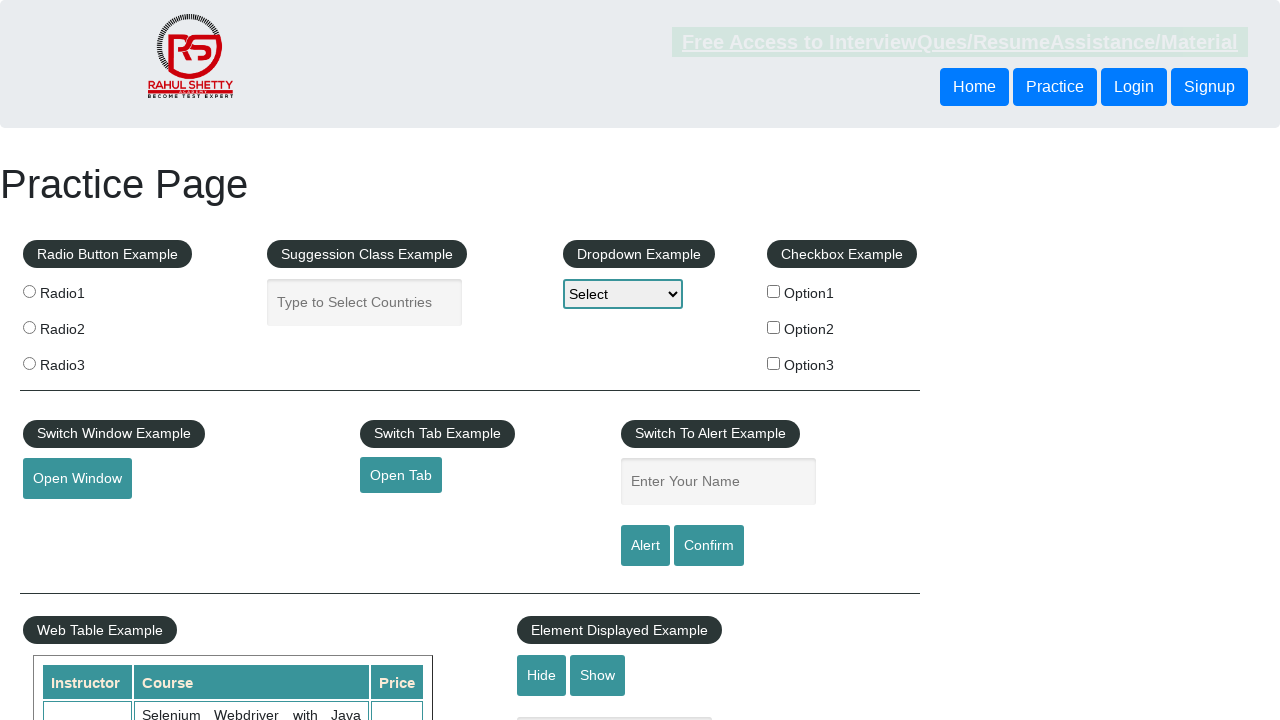

Set up dialog handler to accept alerts
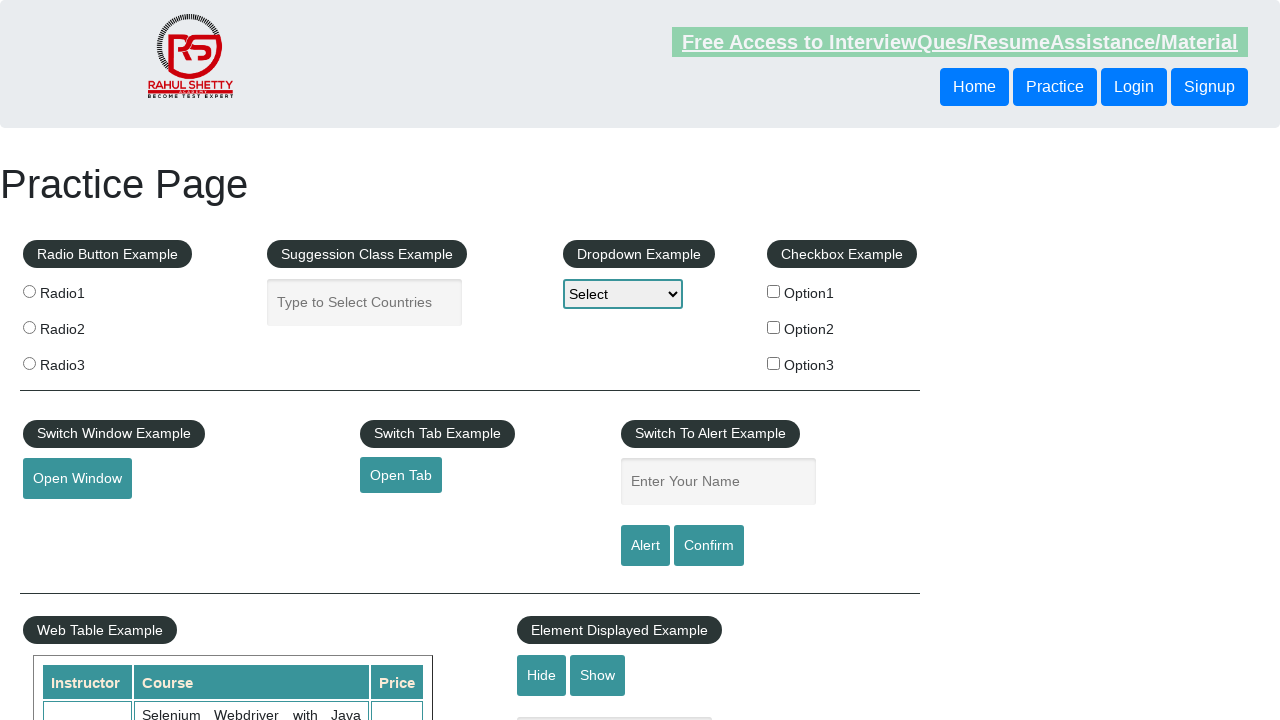

Clicked alert button again to trigger another alert at (645, 546) on #alertbtn
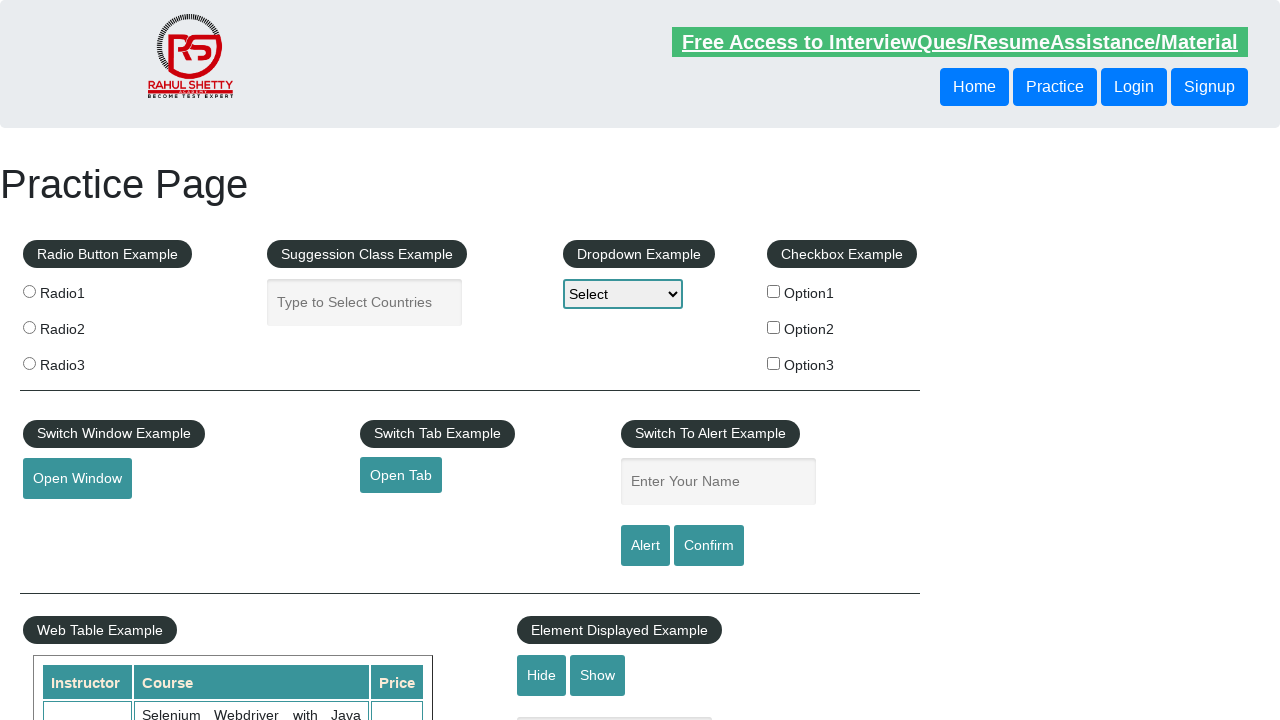

Waited 500ms for alert to be processed
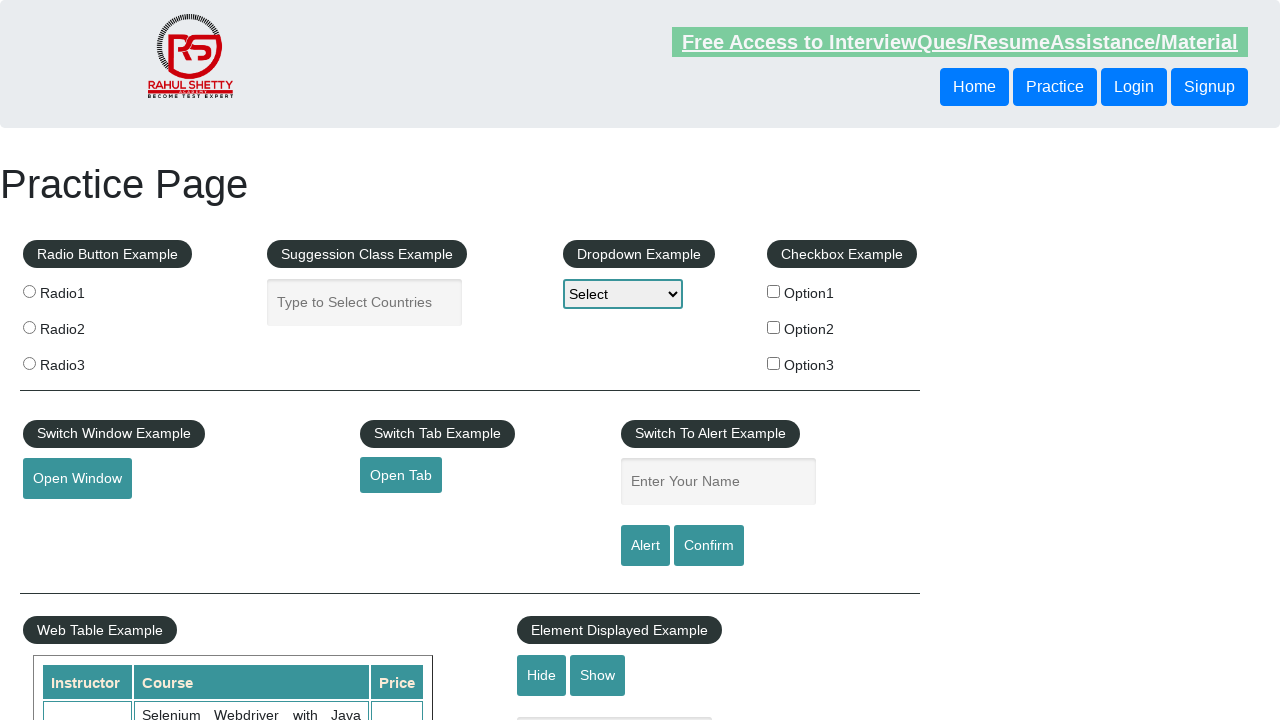

Clicked confirm button to trigger confirmation dialog at (709, 546) on #confirmbtn
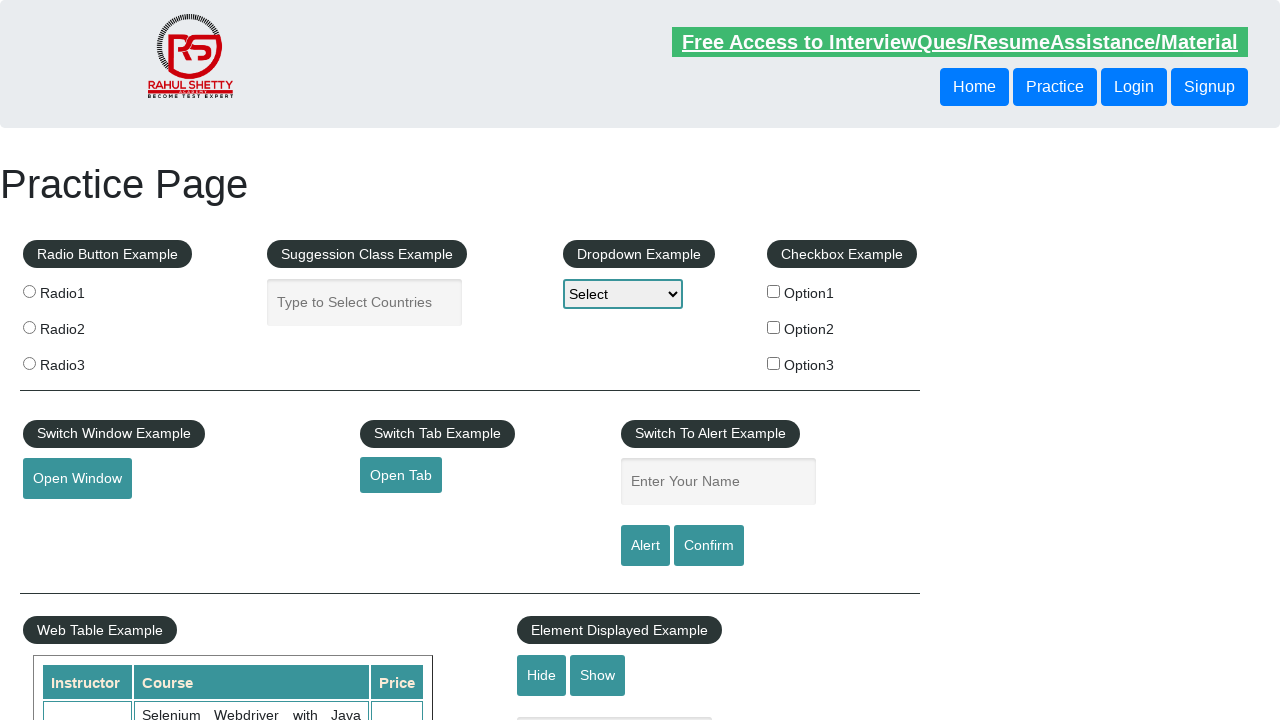

Waited 500ms for confirmation dialog to be processed
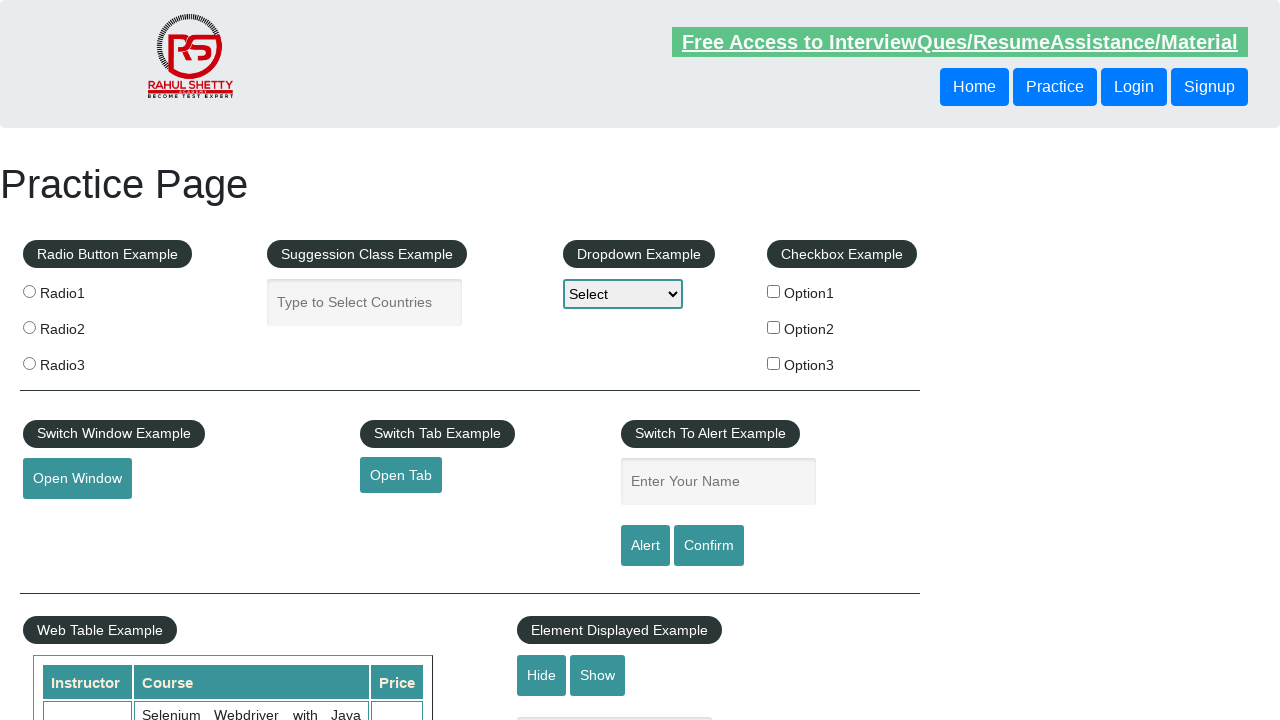

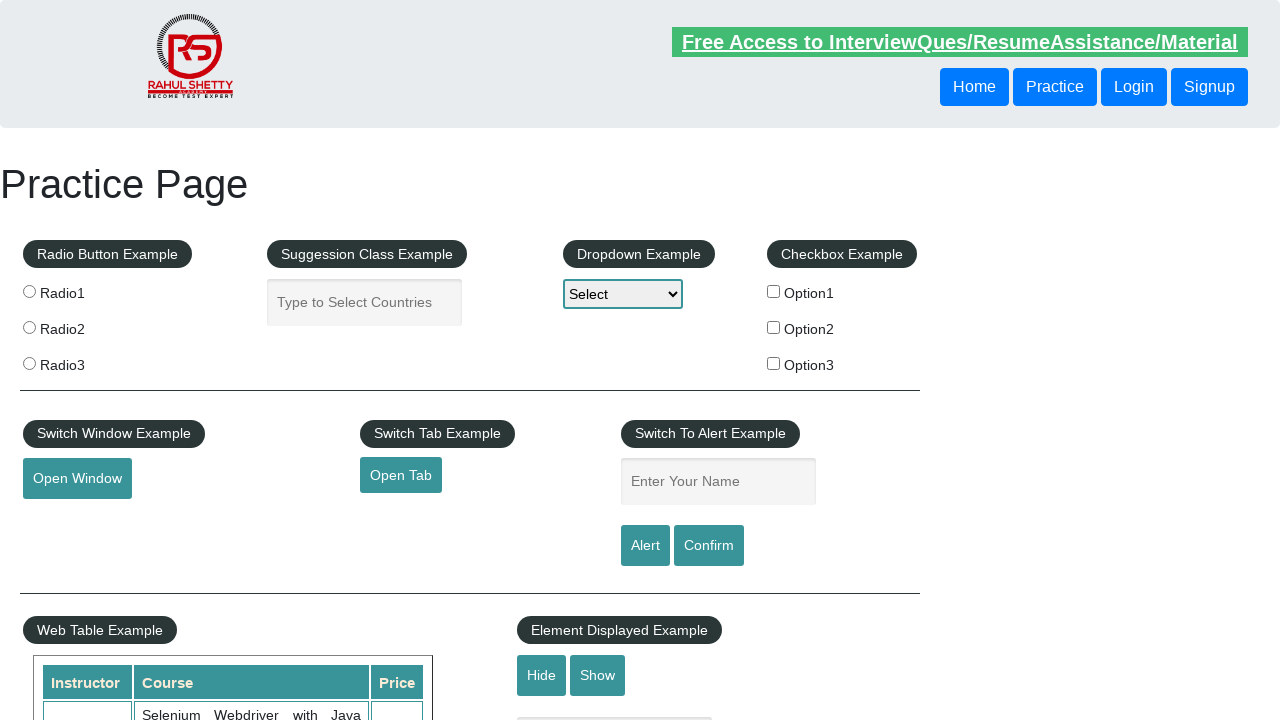